Navigates to a stock information page on XPI website and scrolls to trigger dynamic content loading, then verifies that recommendation and risk information elements are present on the page.

Starting URL: https://conteudos.xpi.com.br/acoes/petr4

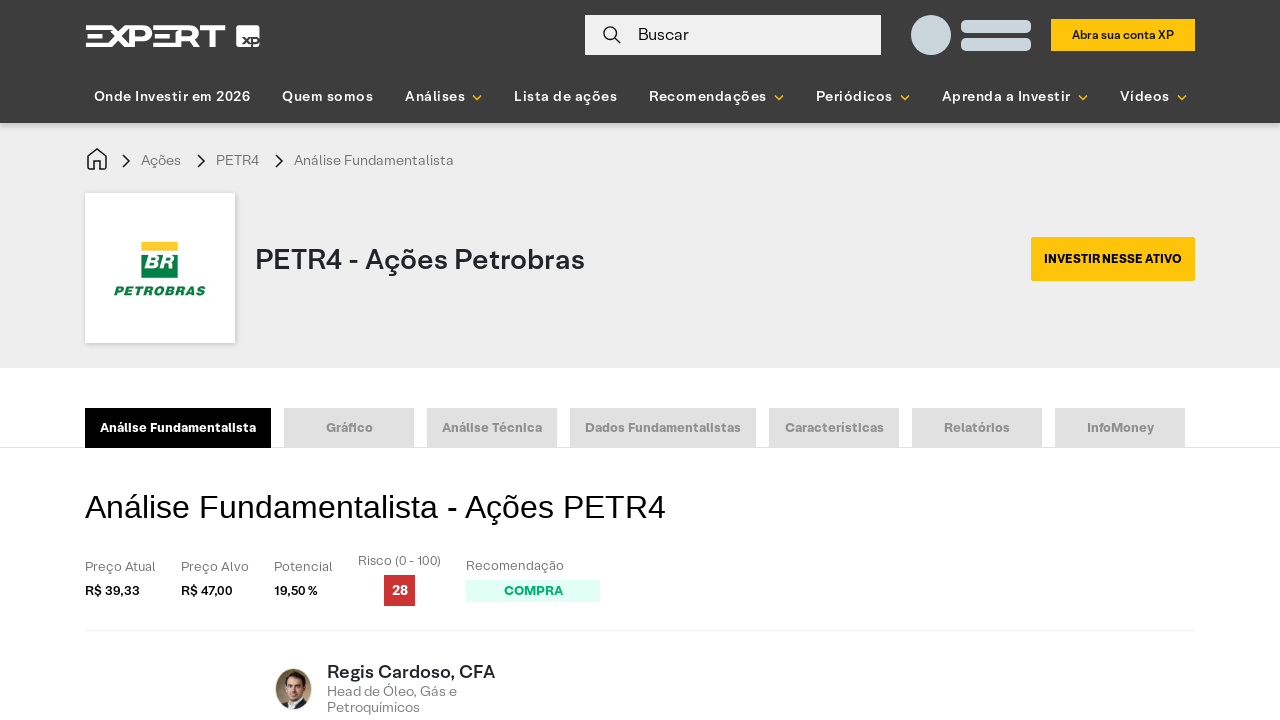

Scrolled to bottom of page to trigger dynamic content loading
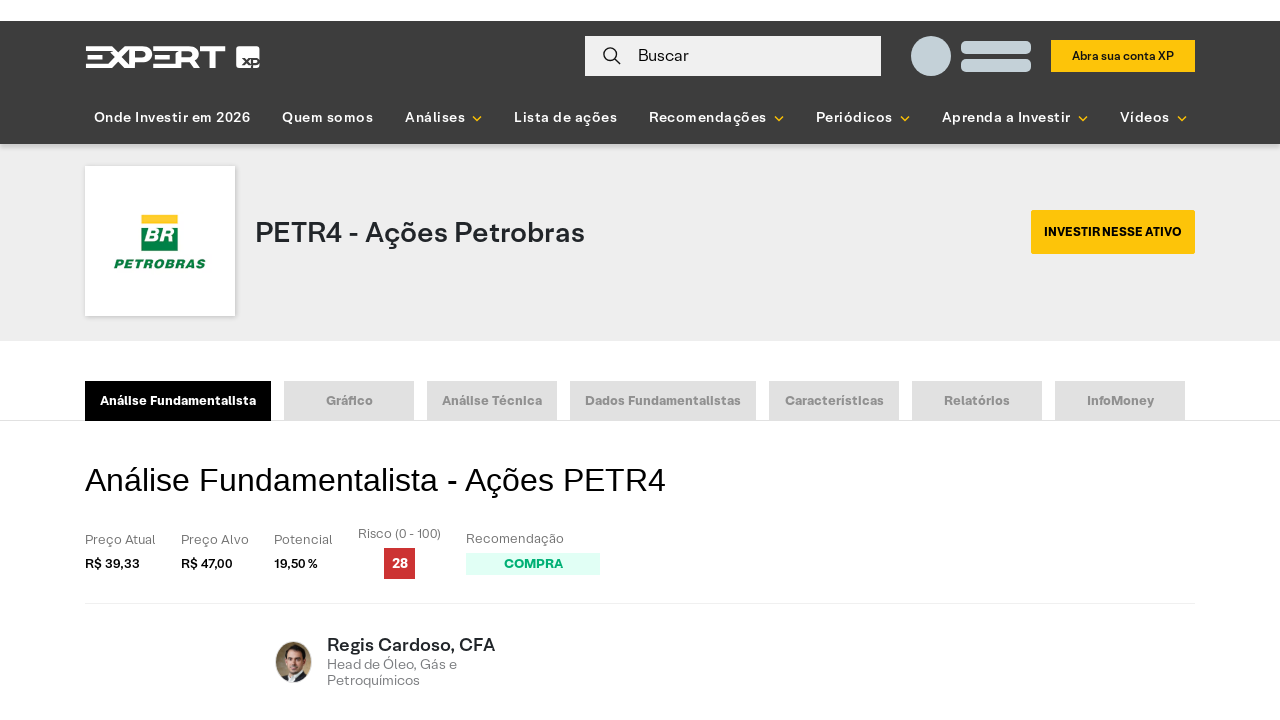

Recommendation element loaded and became visible
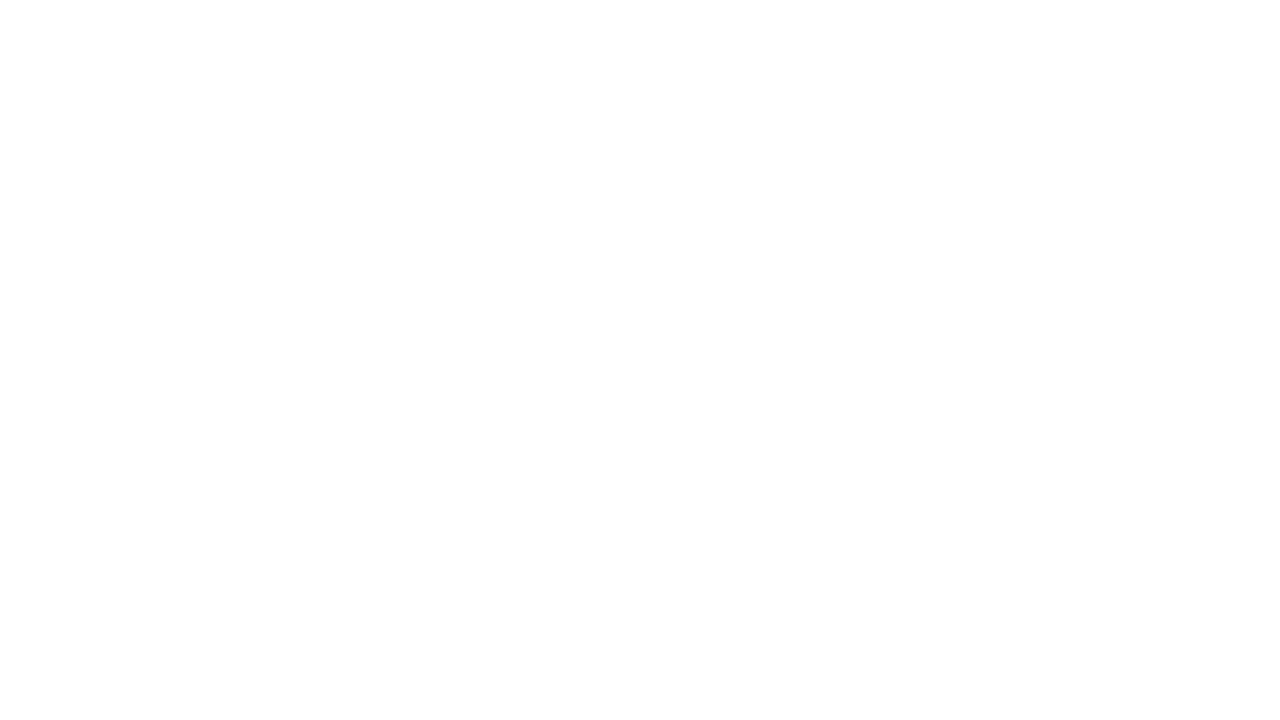

Risk element loaded and became visible
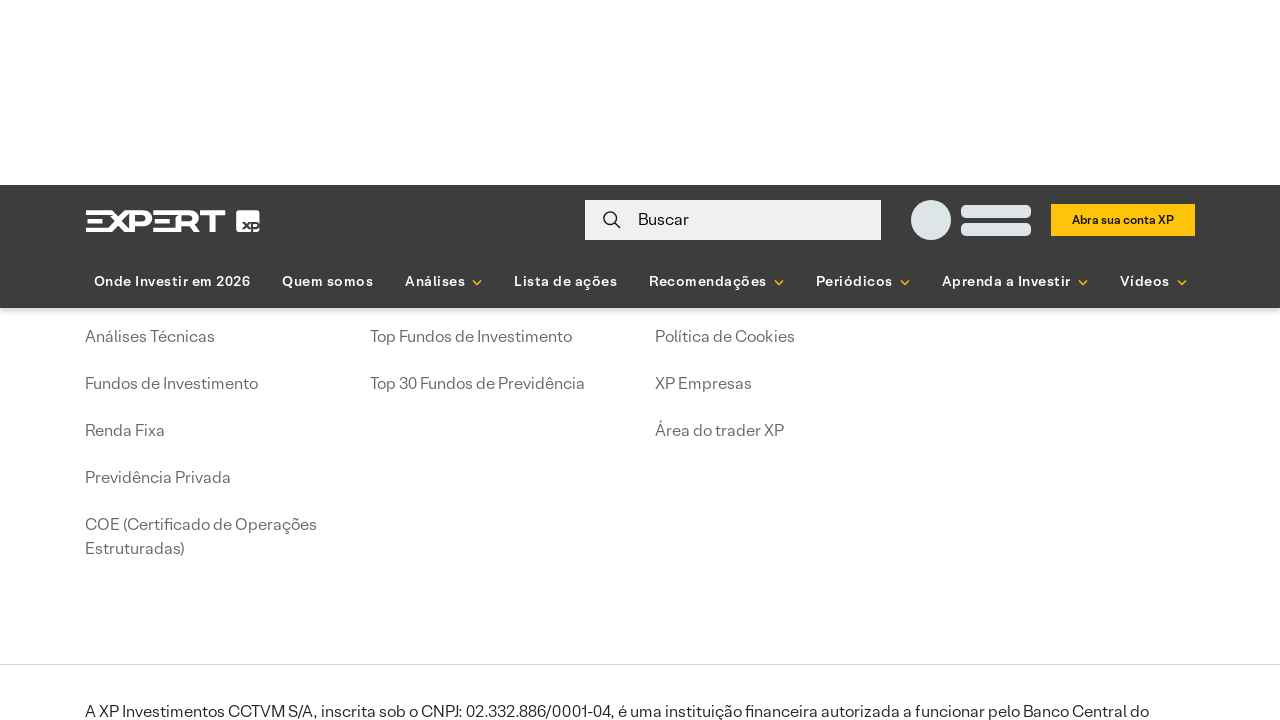

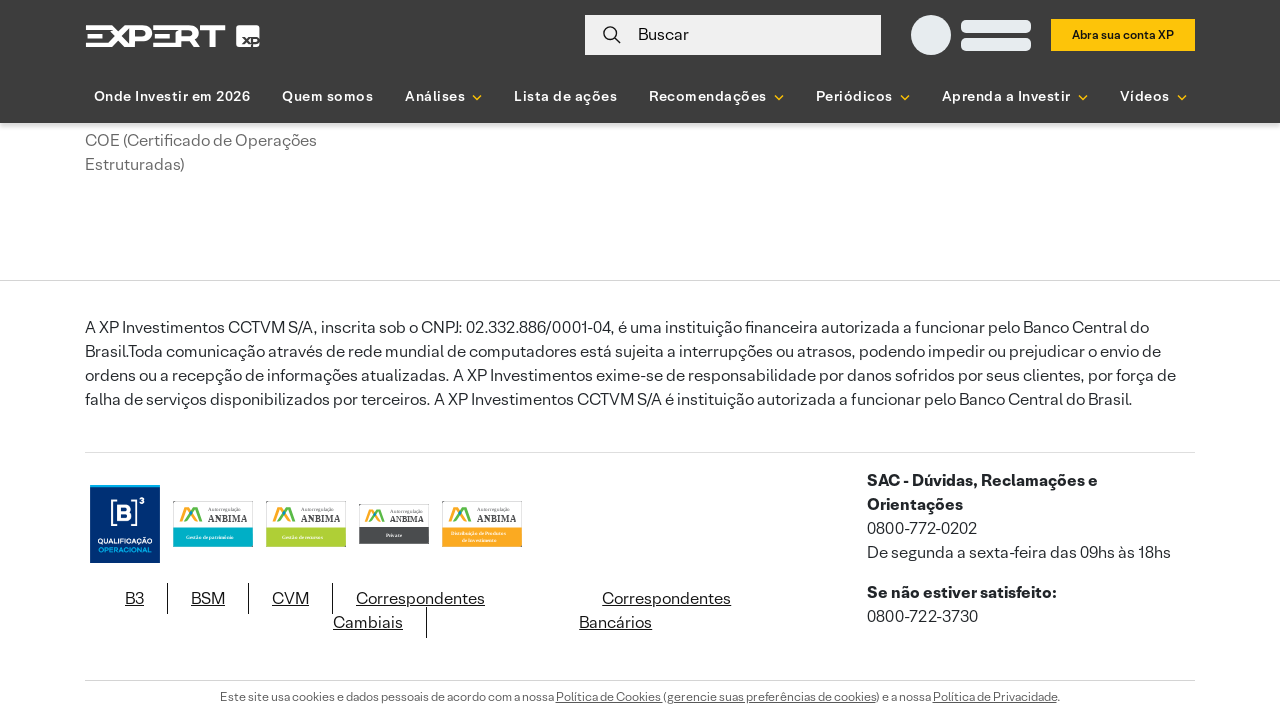